Tests adding a new task "Aprender Selenium" to the sample todo app and verifies it appears in the list

Starting URL: https://lambdatest.github.io/sample-todo-app/

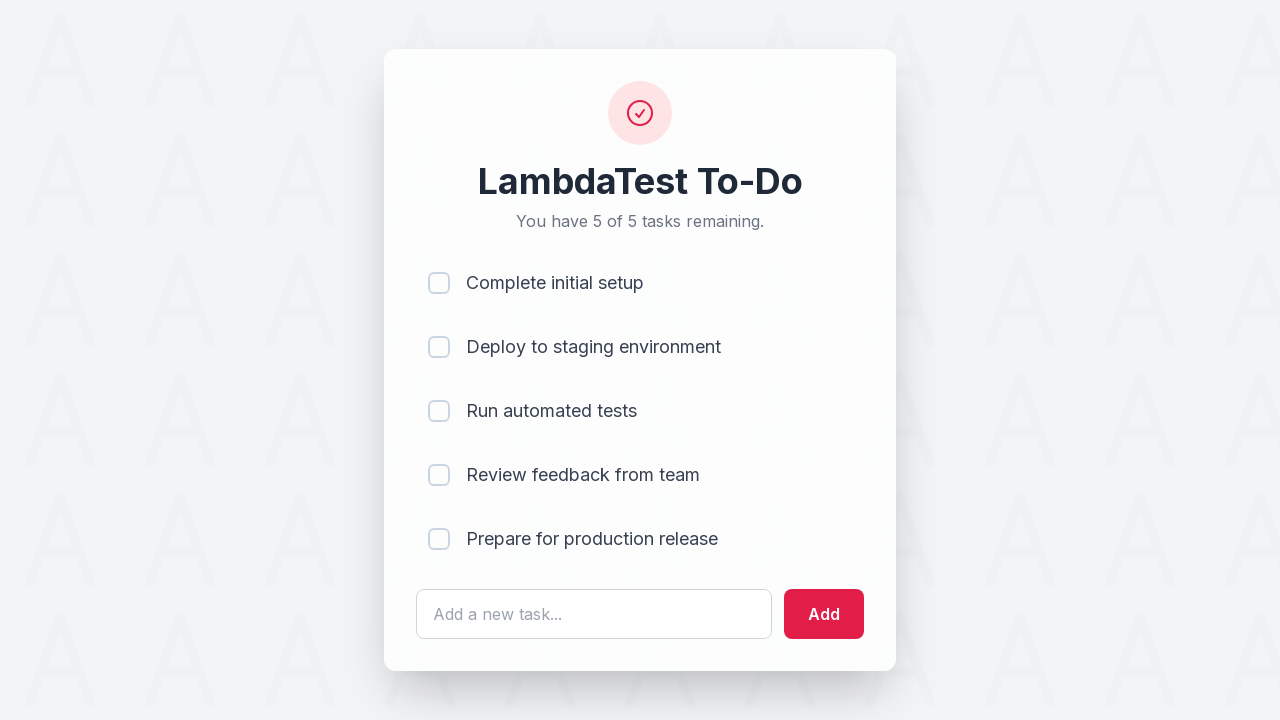

Filled task input field with 'Aprender Selenium' on #sampletodotext
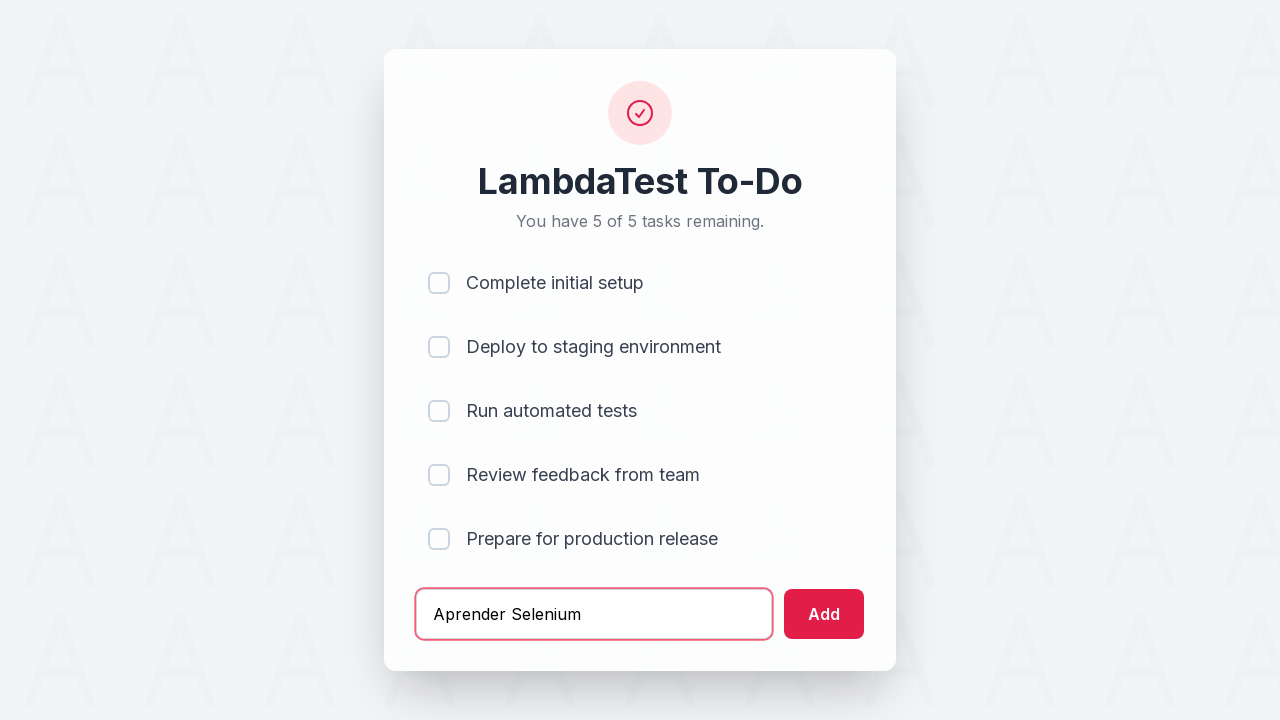

Pressed Enter to submit the new task on #sampletodotext
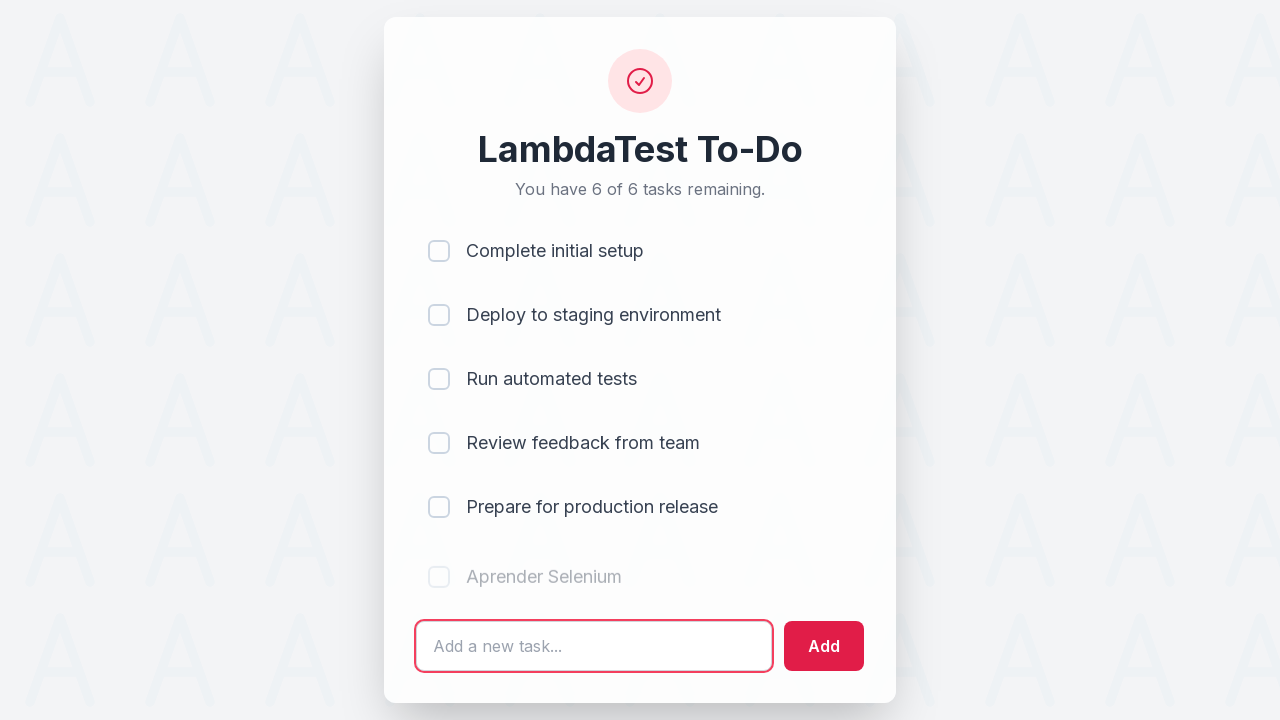

Verified that the new task 'Aprender Selenium' appears in the task list
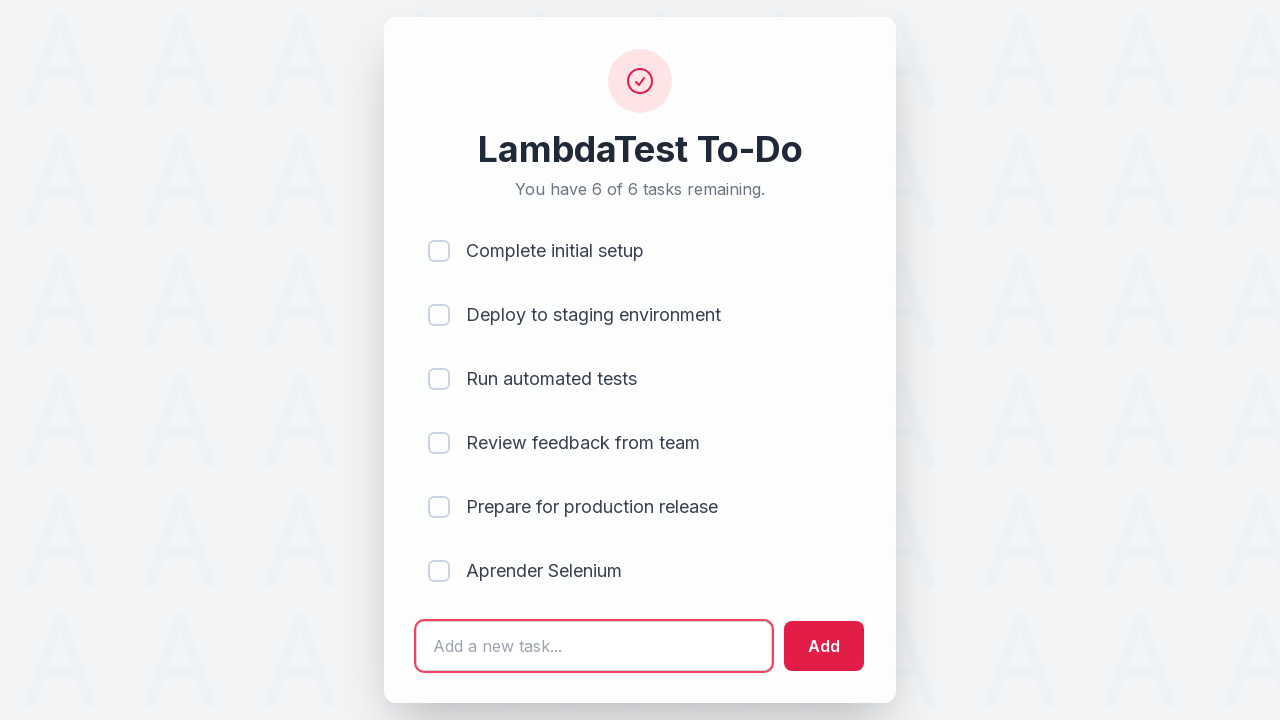

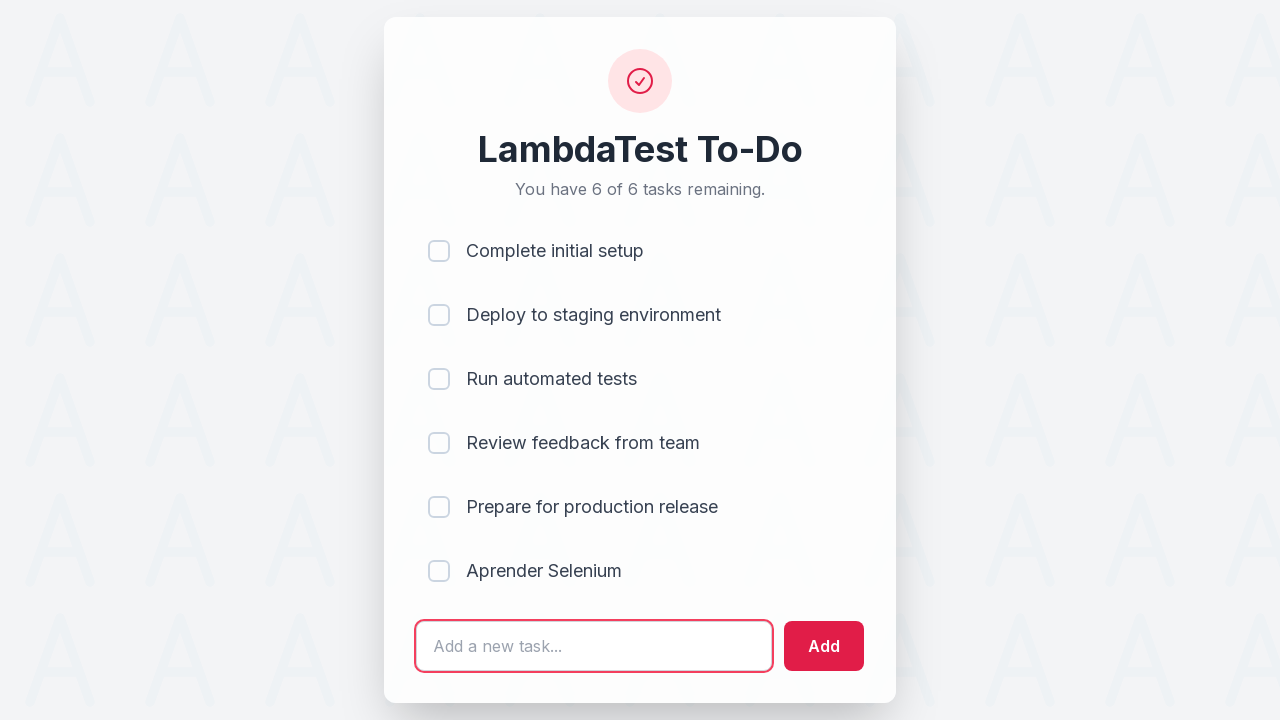